Tests the date picker by navigating to a previous month (January) and selecting a specific date (9th)

Starting URL: https://testautomationpractice.blogspot.com/

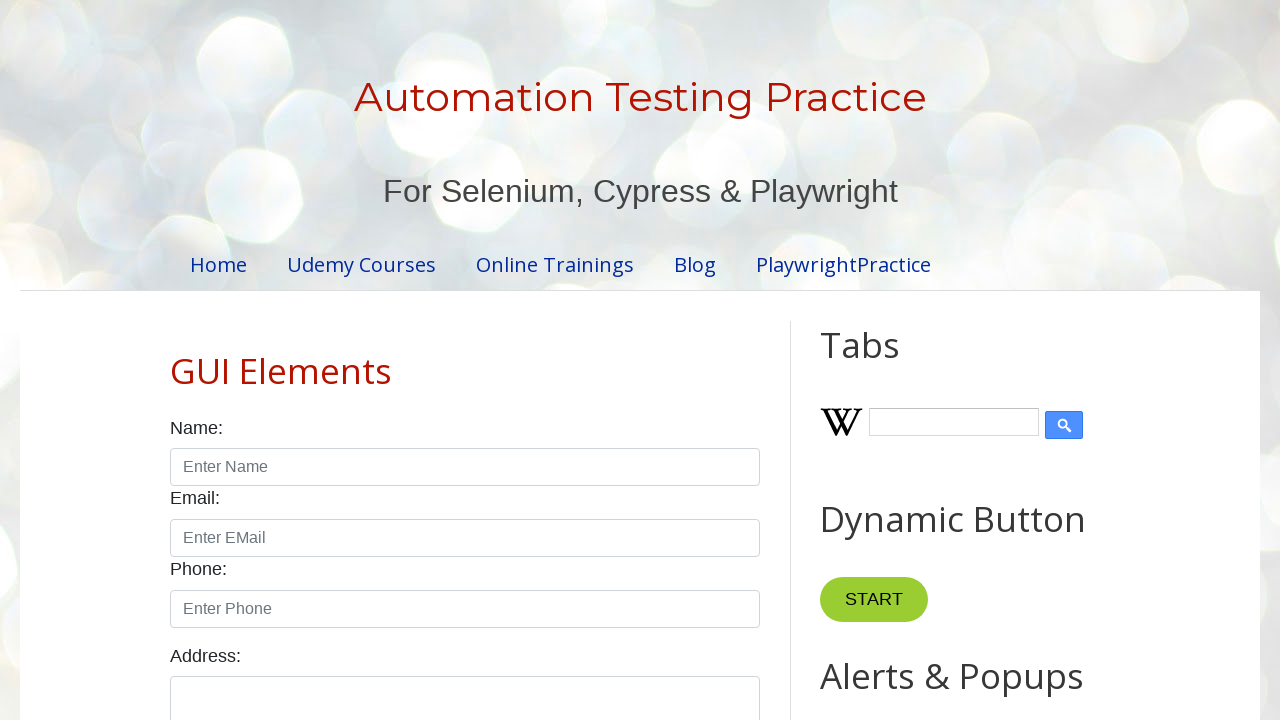

Clicked on the datepicker input field at (515, 360) on #datepicker
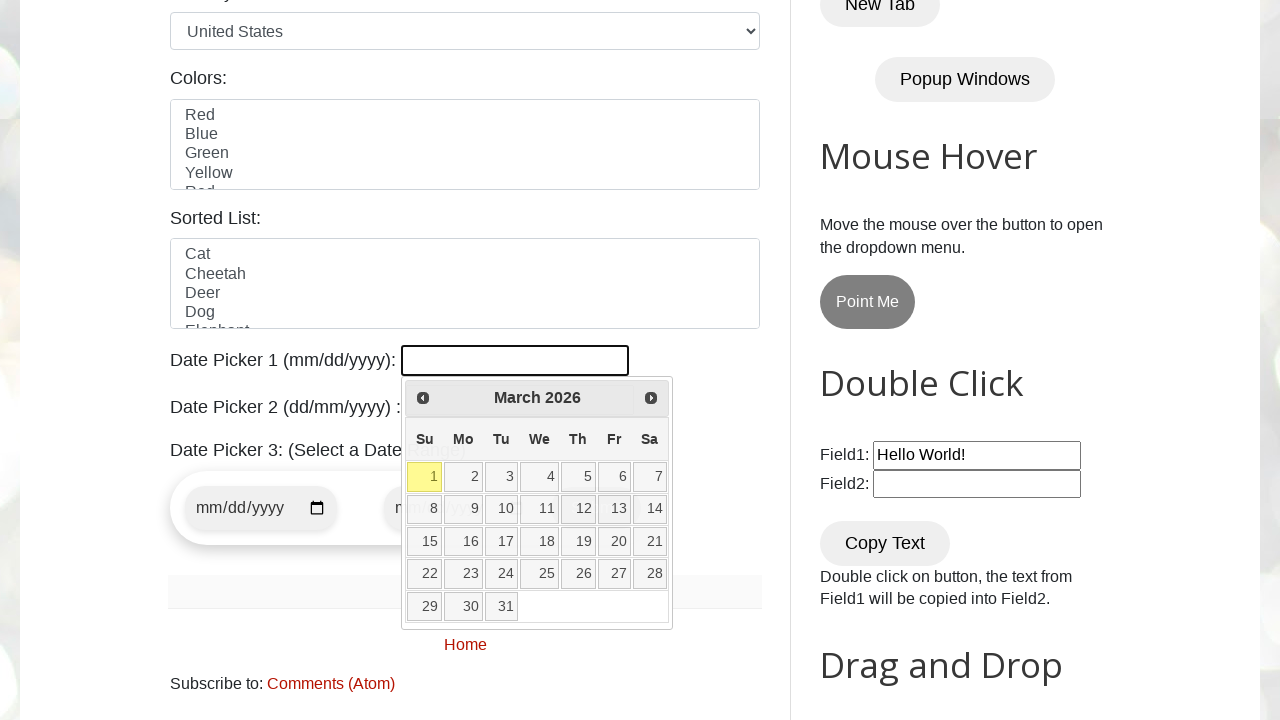

Retrieved current month: March
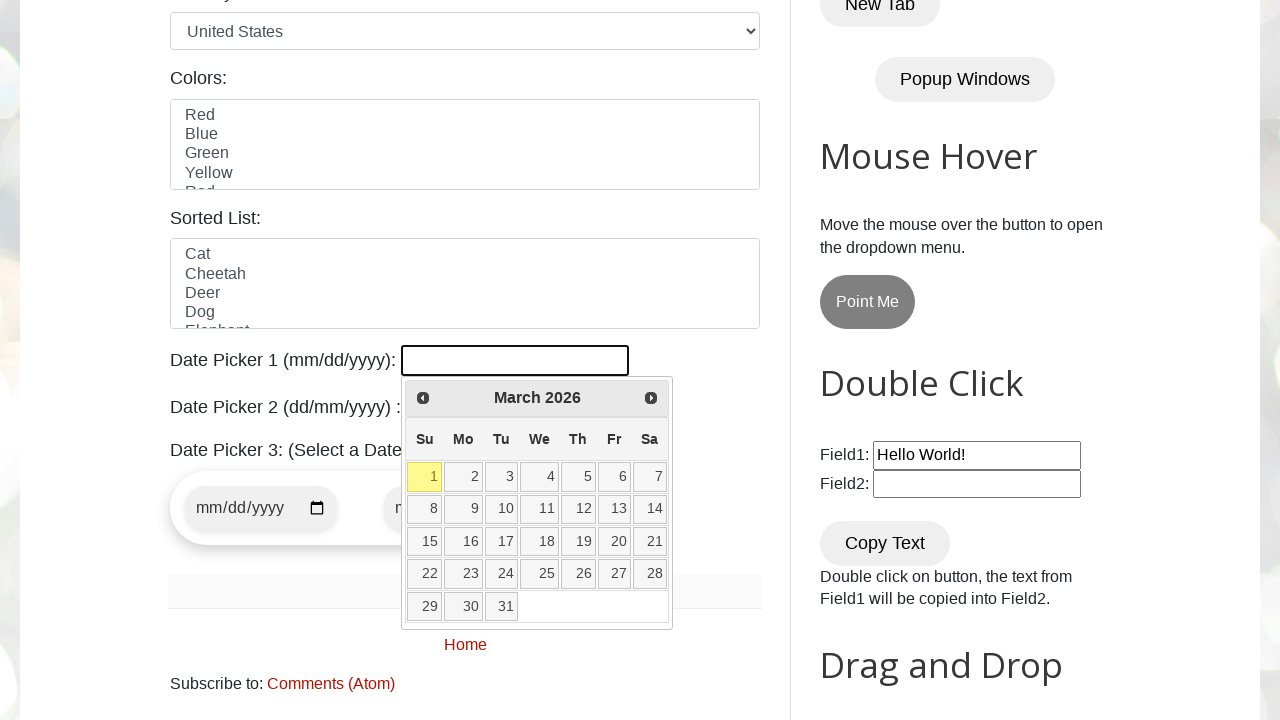

Clicked previous month button to navigate towards January at (423, 398) on xpath=//*[@id='ui-datepicker-div']/div/a[1]/span
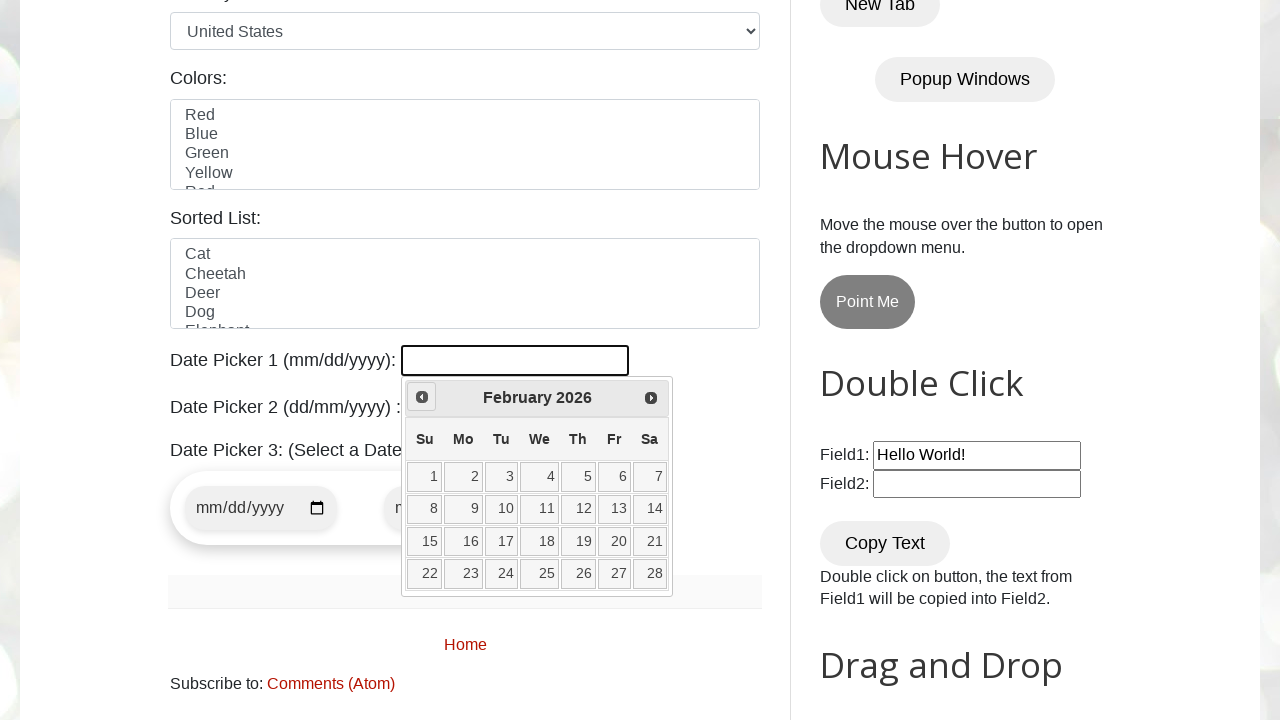

Retrieved current month: February
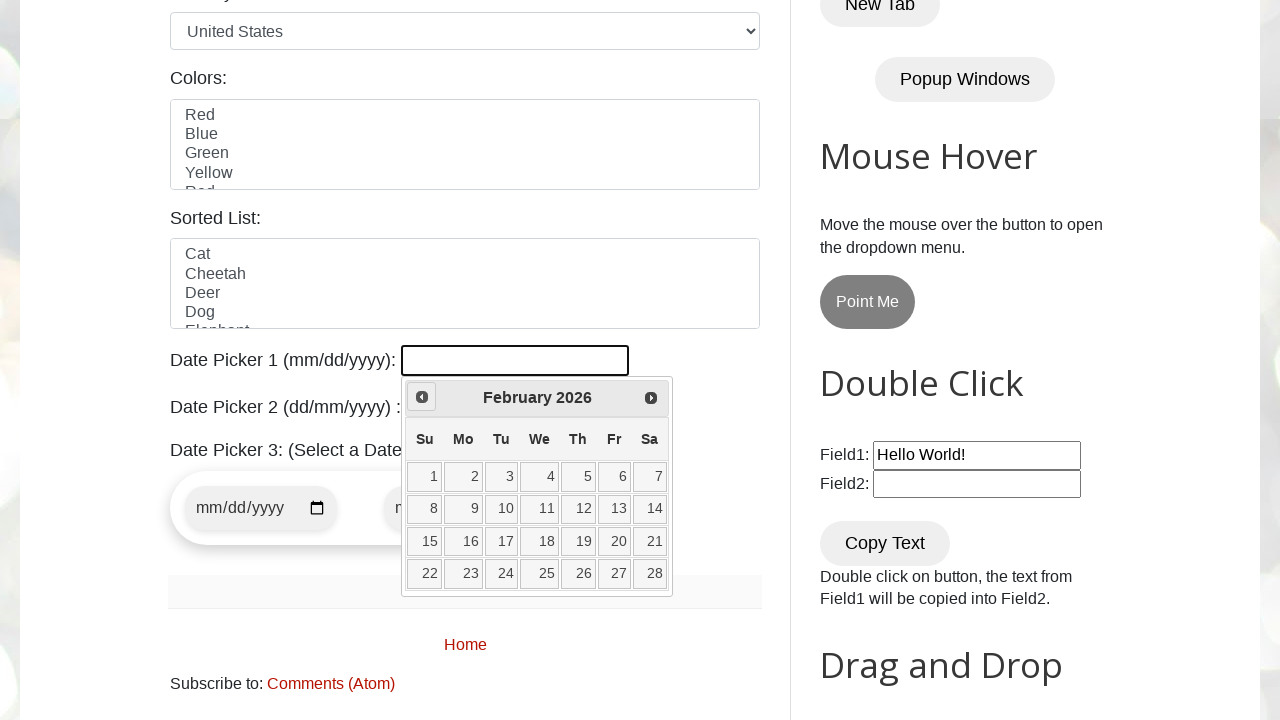

Clicked previous month button to navigate towards January at (422, 397) on xpath=//*[@id='ui-datepicker-div']/div/a[1]/span
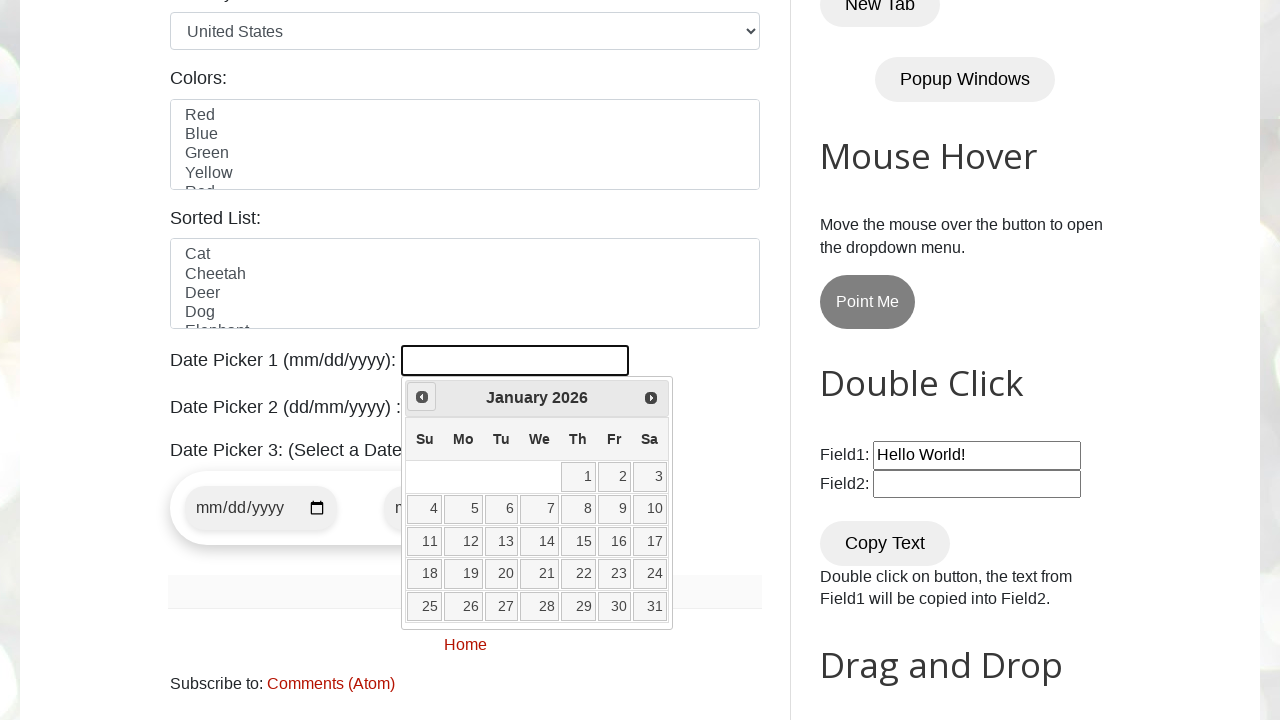

Retrieved current month: January
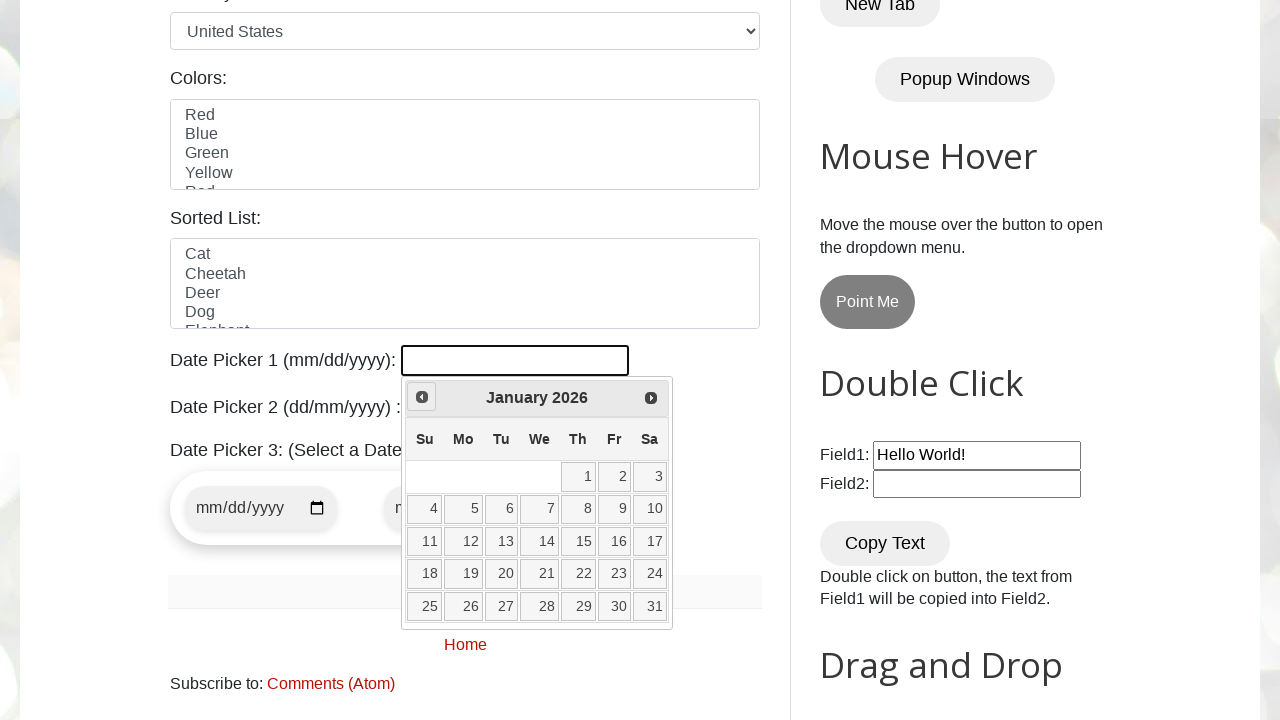

Selected the 9th day from the date picker at (614, 509) on a:text-is('9')
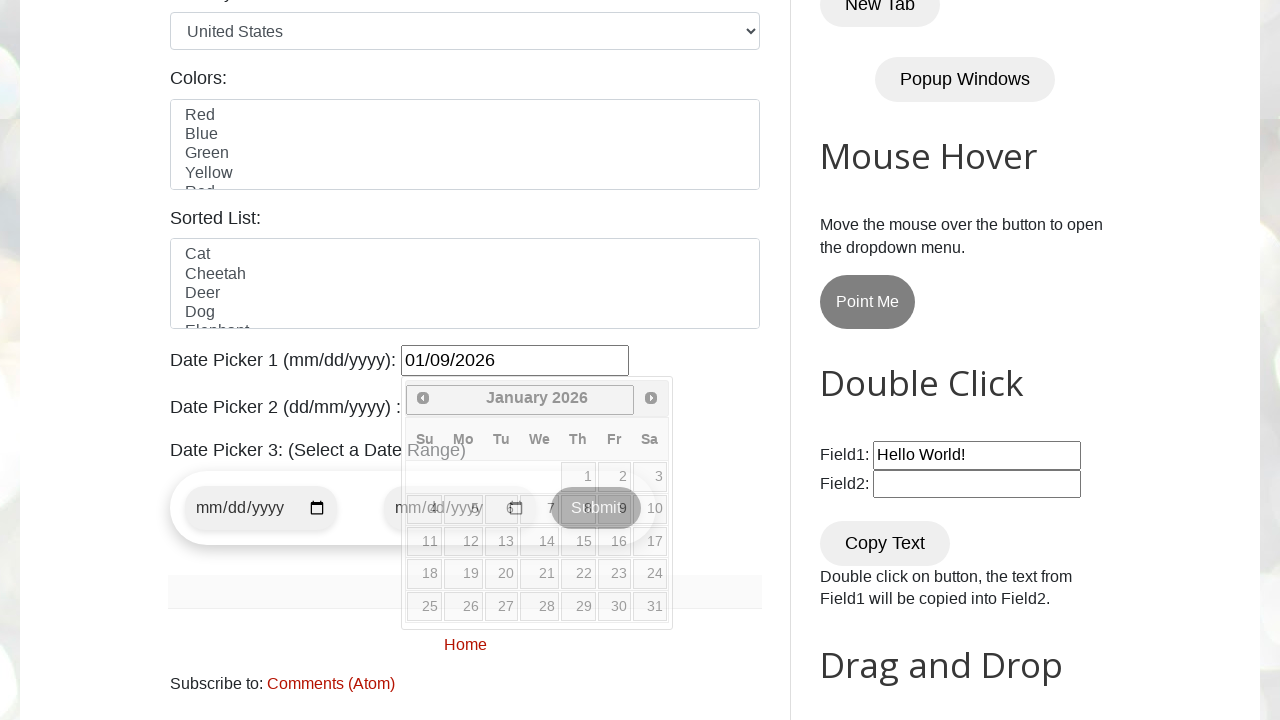

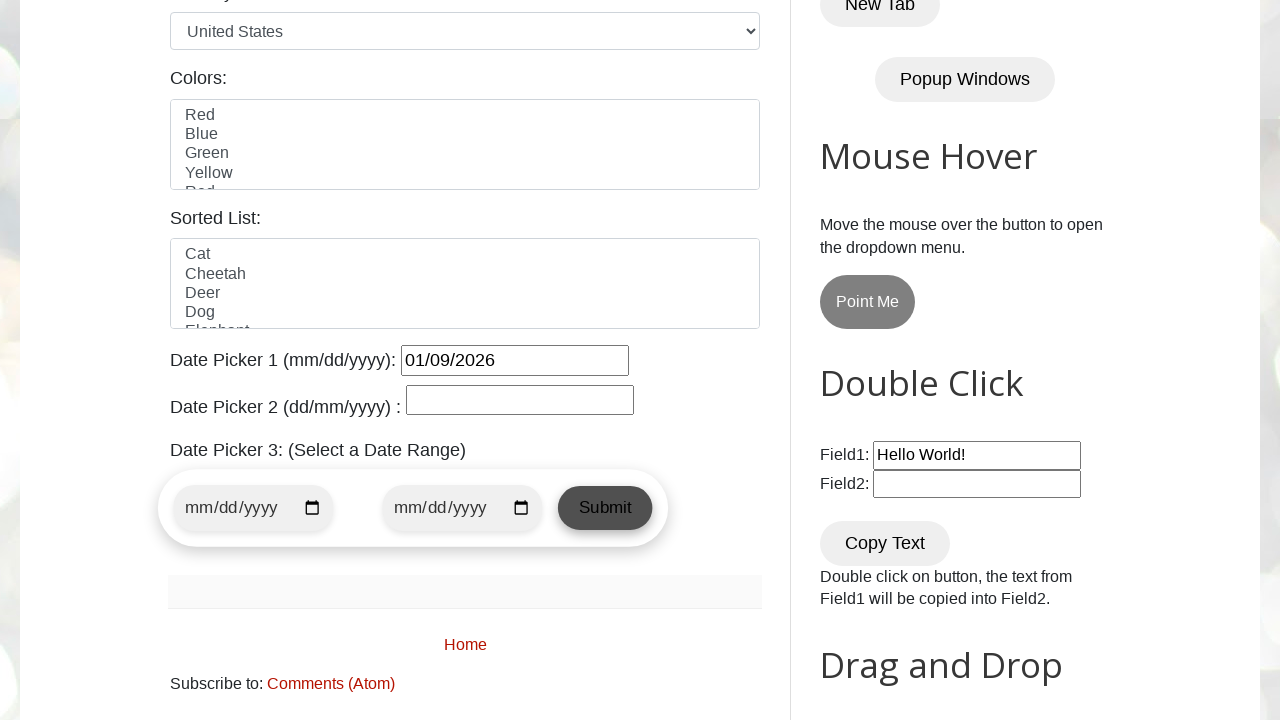